Tests element visibility toggling by hiding and showing text input field

Starting URL: https://rahulshettyacademy.com/AutomationPractice/

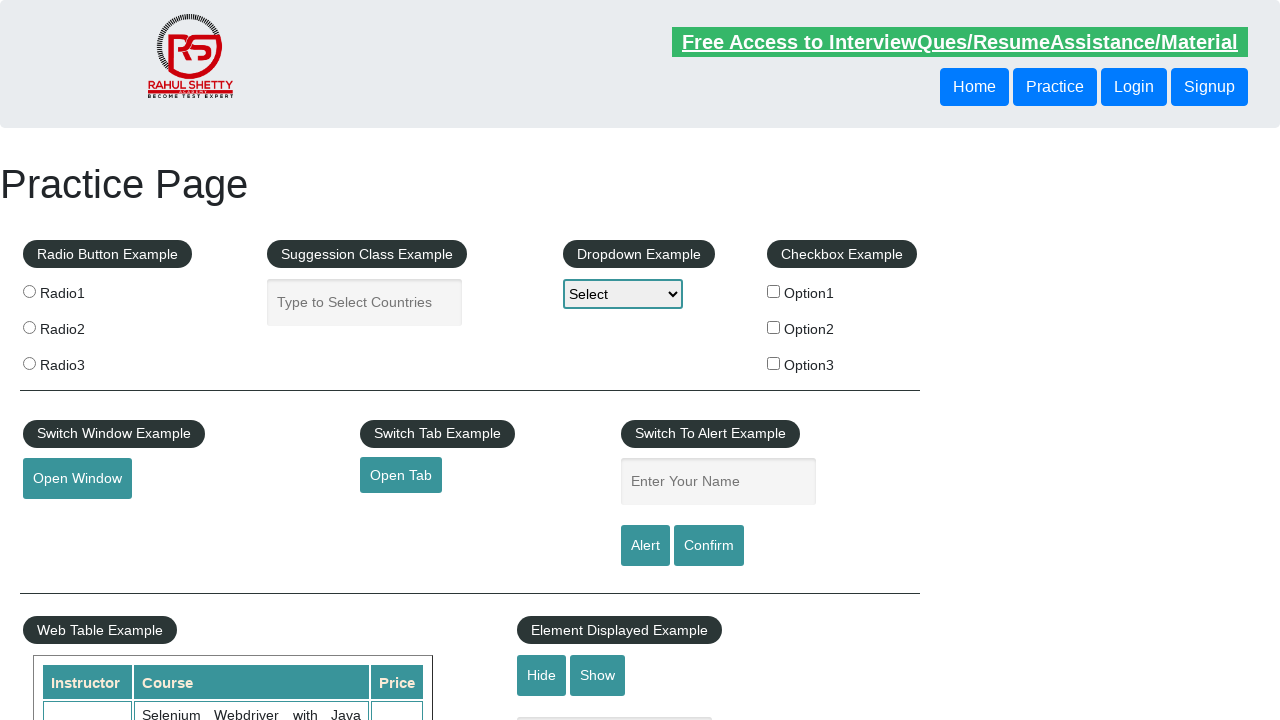

Clicked hide button to hide text input field at (542, 675) on #hide-textbox
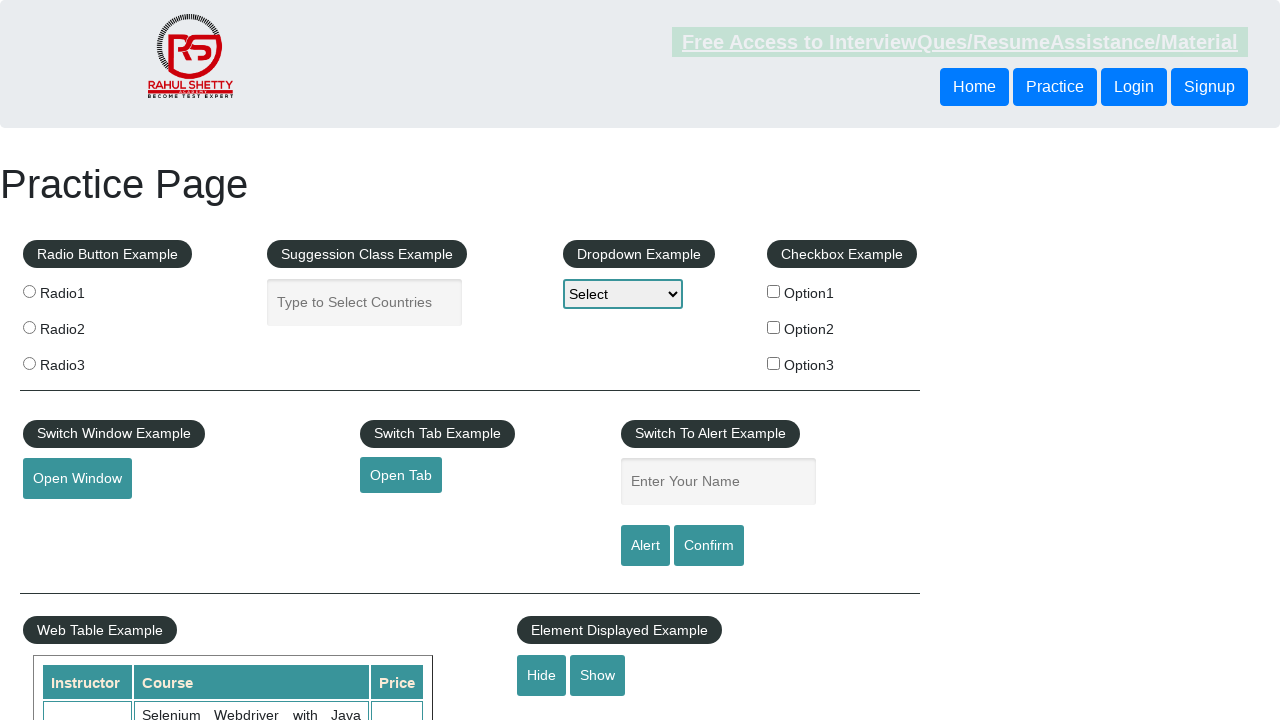

Clicked show button to display text input field at (598, 675) on #show-textbox
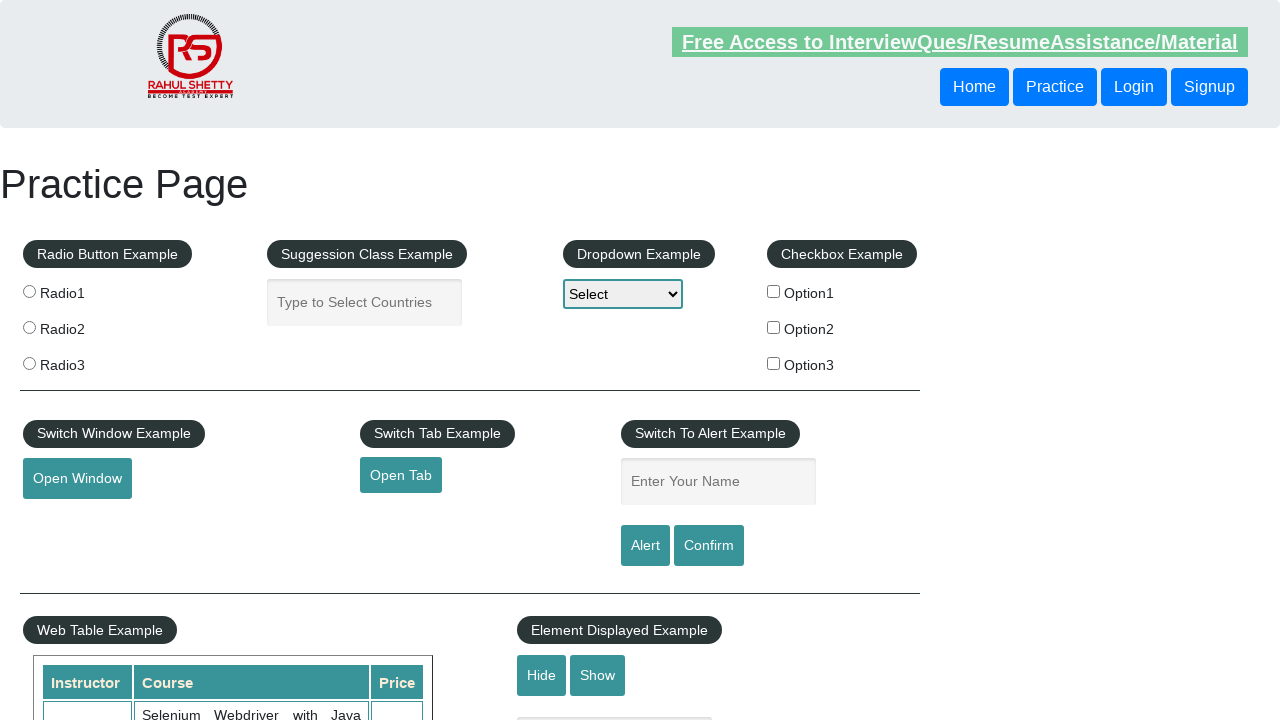

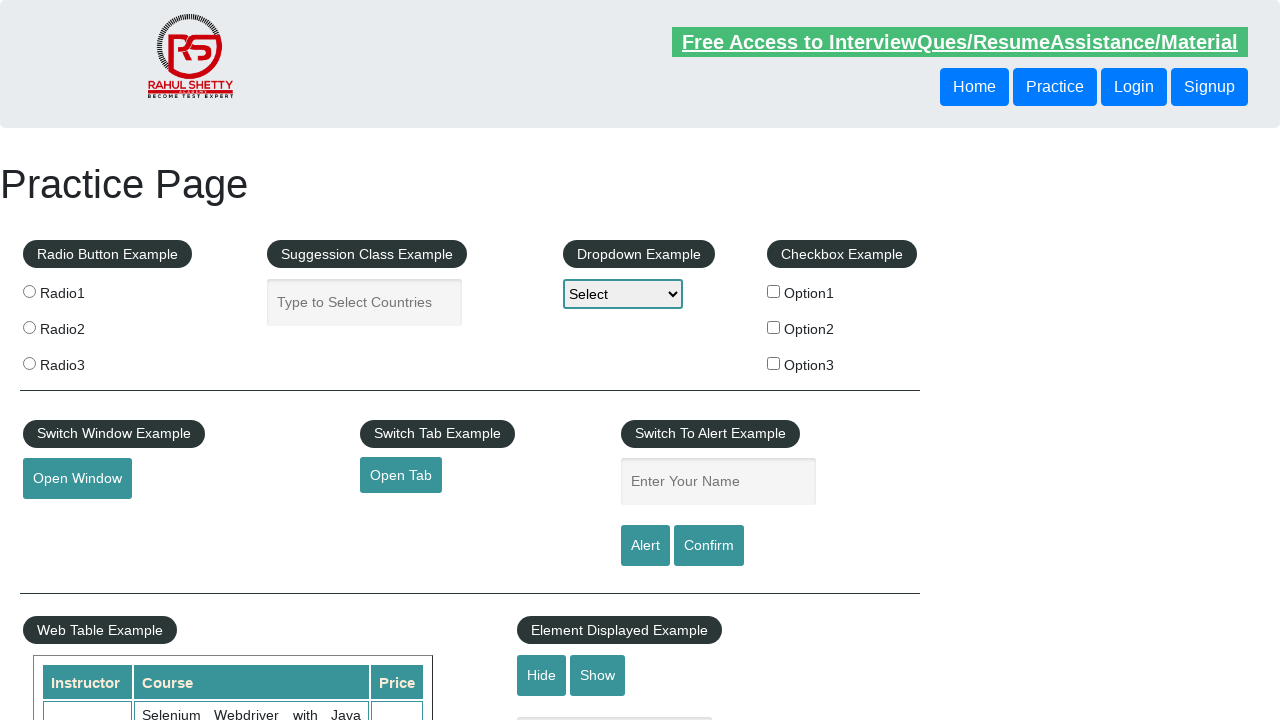